Tests static dropdown selection functionality by selecting currency options using different methods (by index, value, and visible text)

Starting URL: https://rahulshettyacademy.com/dropdownsPractise/

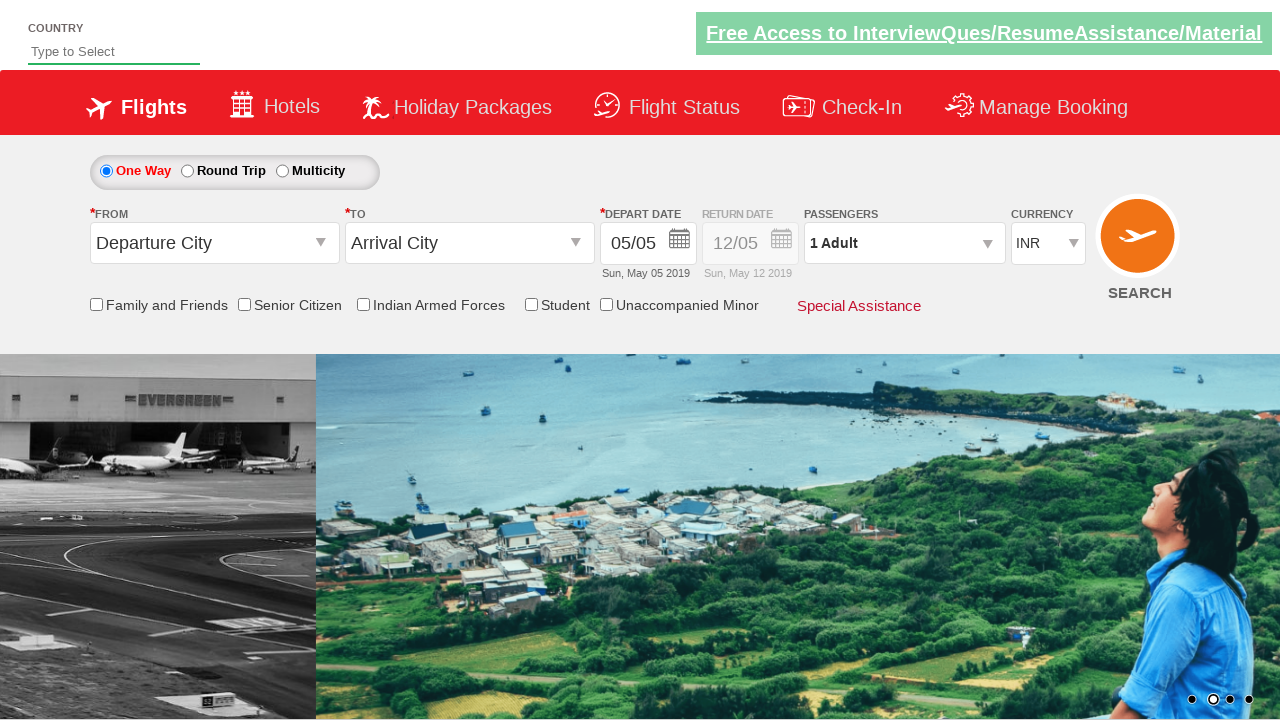

Selected currency option by index 1 (INR) on select[name='ctl00$mainContent$DropDownListCurrency']
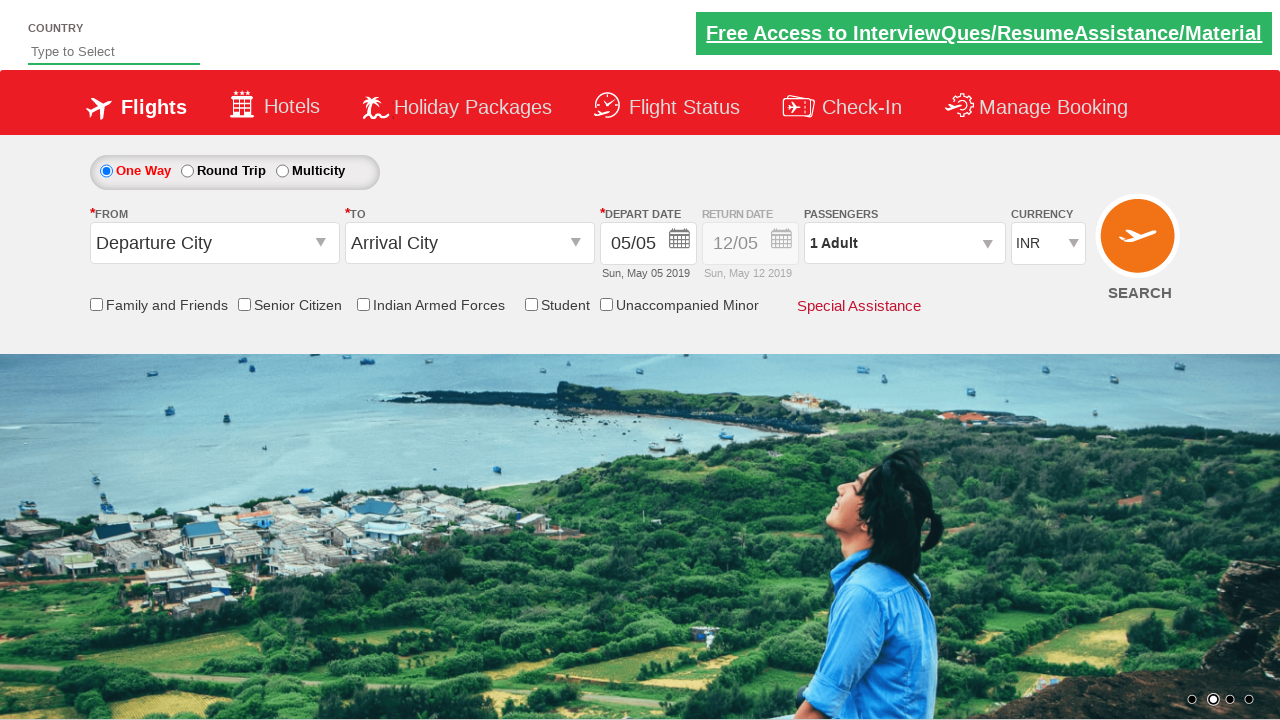

Selected currency option by value 'AED' on select[name='ctl00$mainContent$DropDownListCurrency']
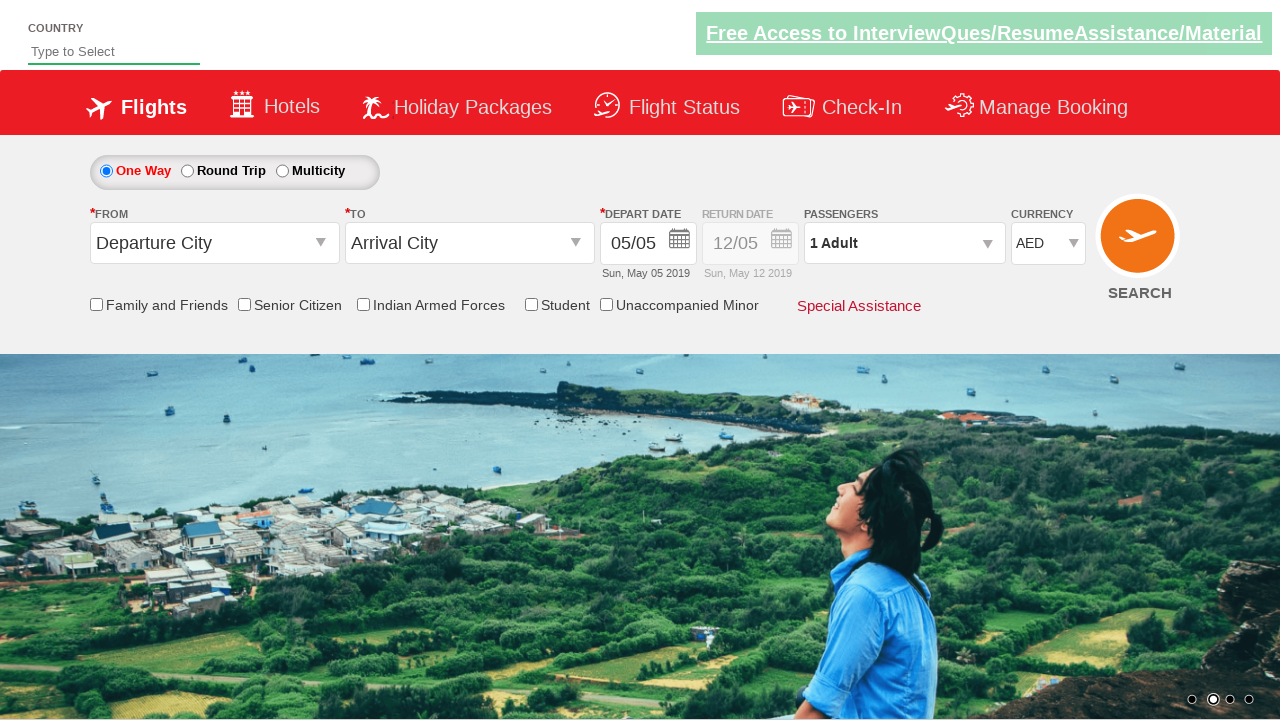

Selected currency option by visible text 'USD' on select[name='ctl00$mainContent$DropDownListCurrency']
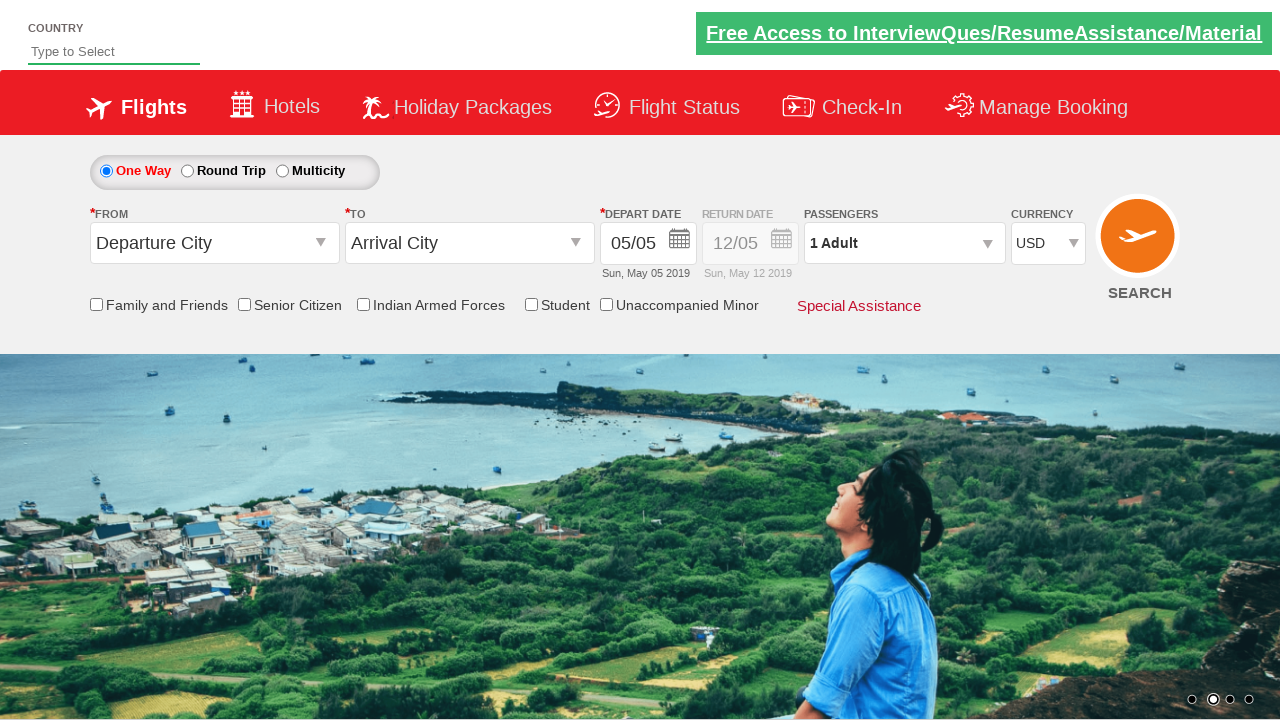

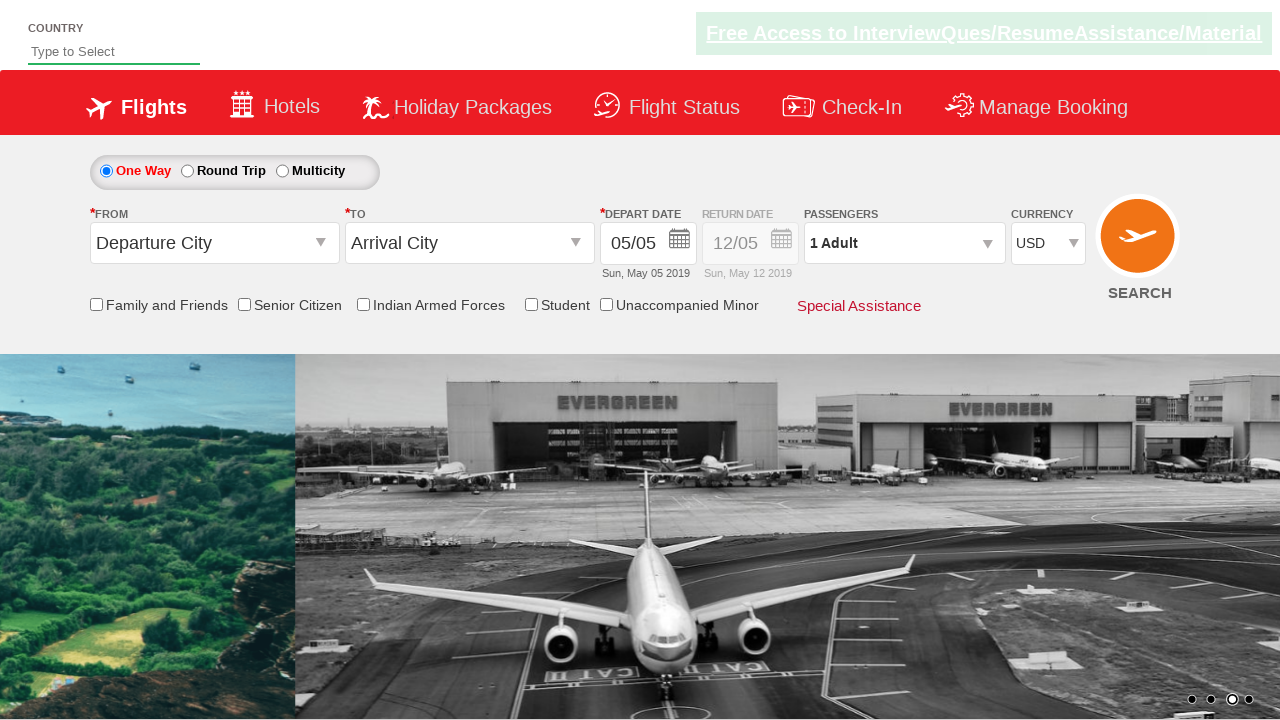